Tests dynamic loading by clicking start button and verifying the visibility of "Hello World!" element

Starting URL: https://automationfc.github.io/dynamic-loading/

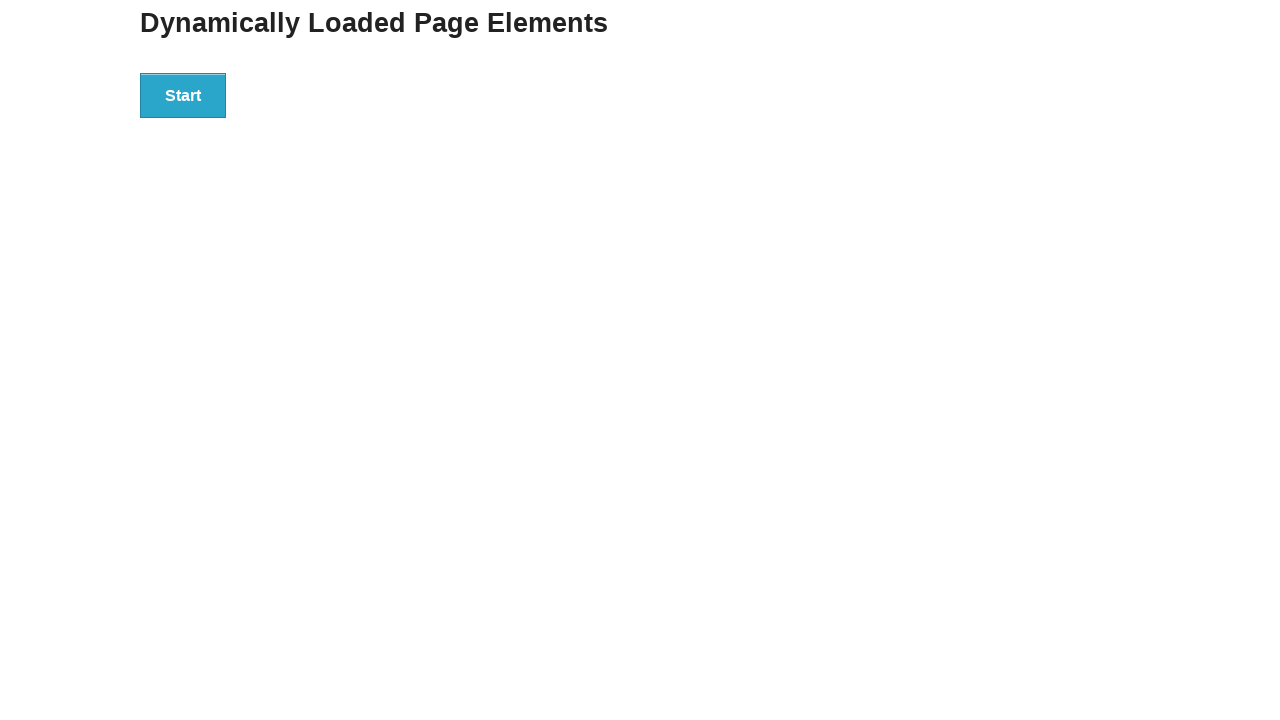

Clicked start button to trigger dynamic loading at (183, 95) on div#start>button
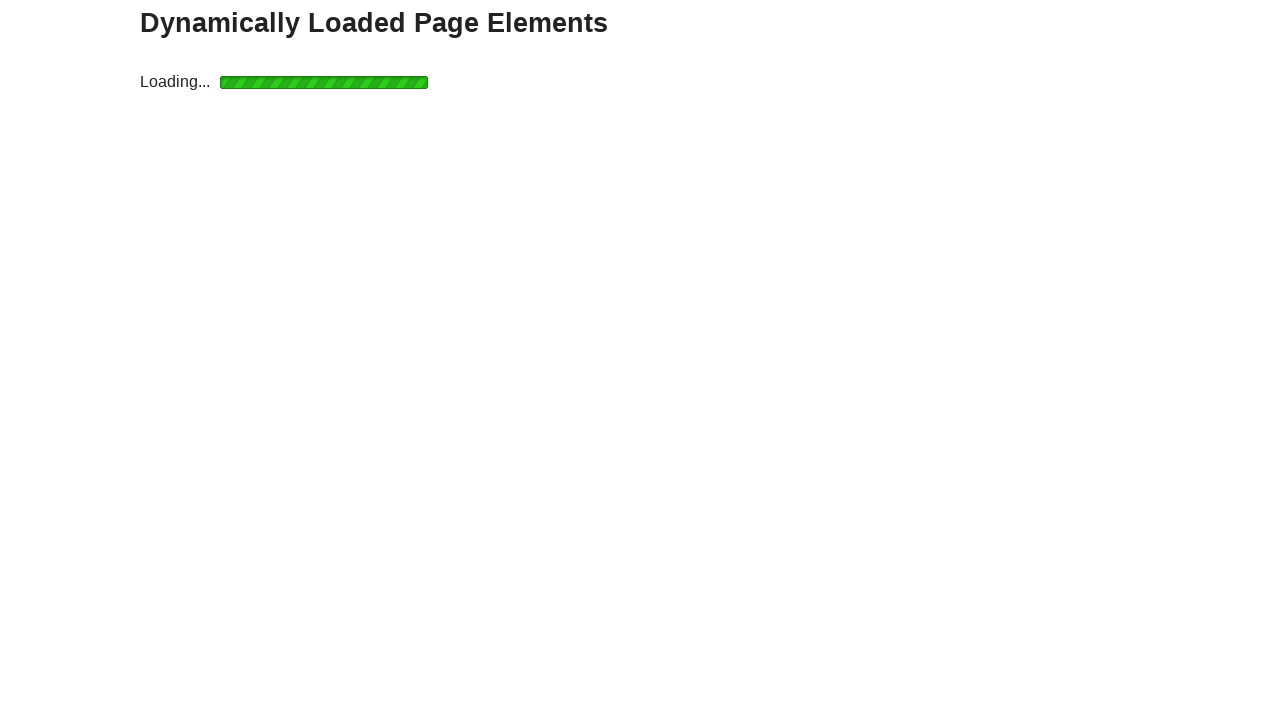

Waited for 'Hello World!' element to become visible
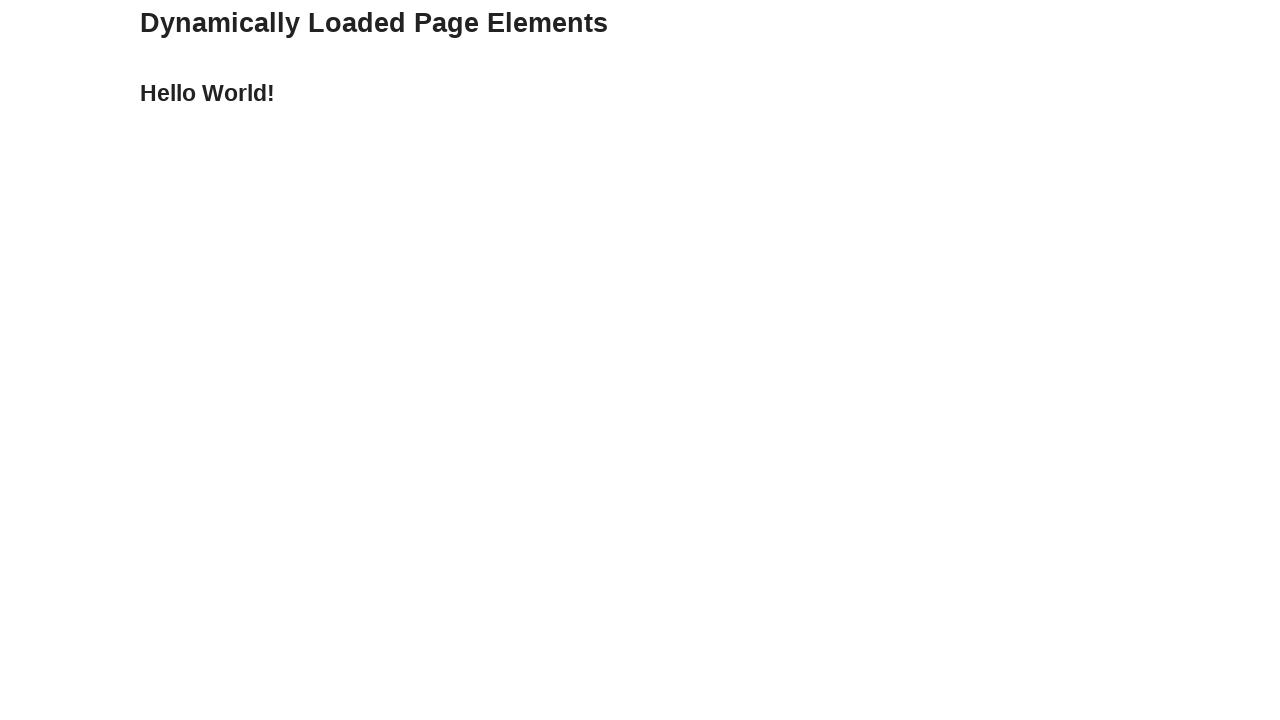

Verified 'Hello World!' element is visible
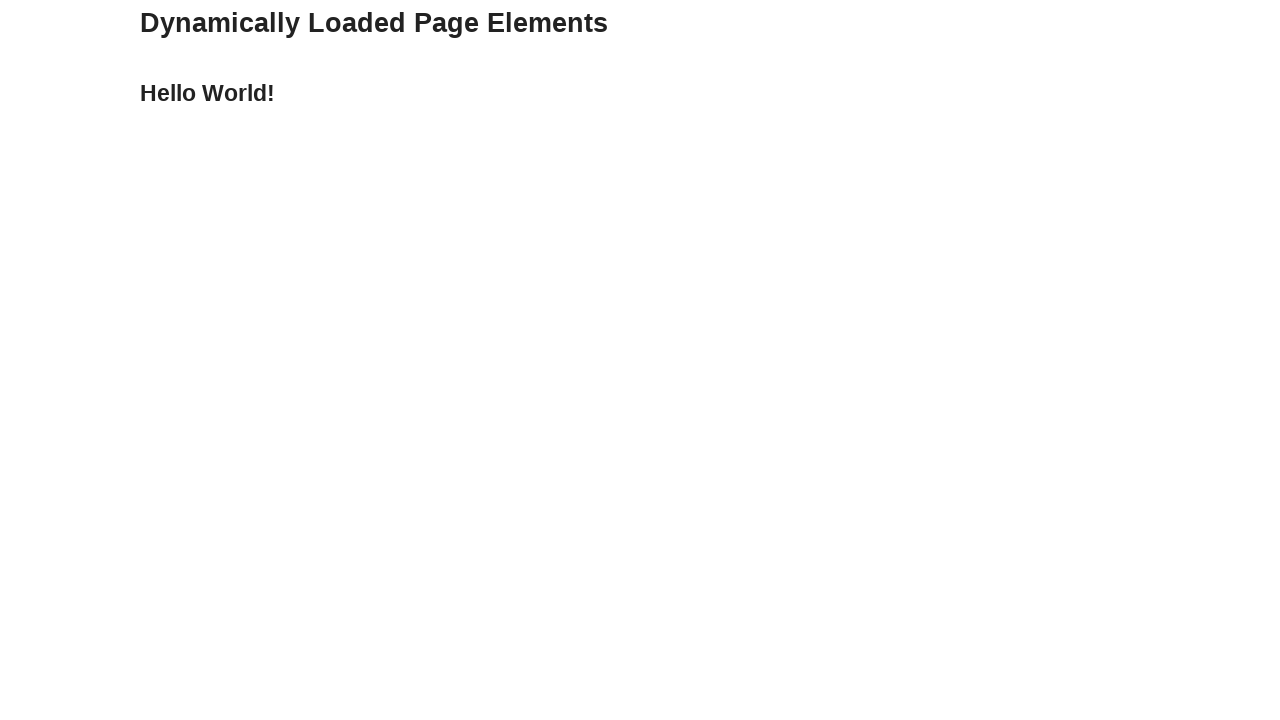

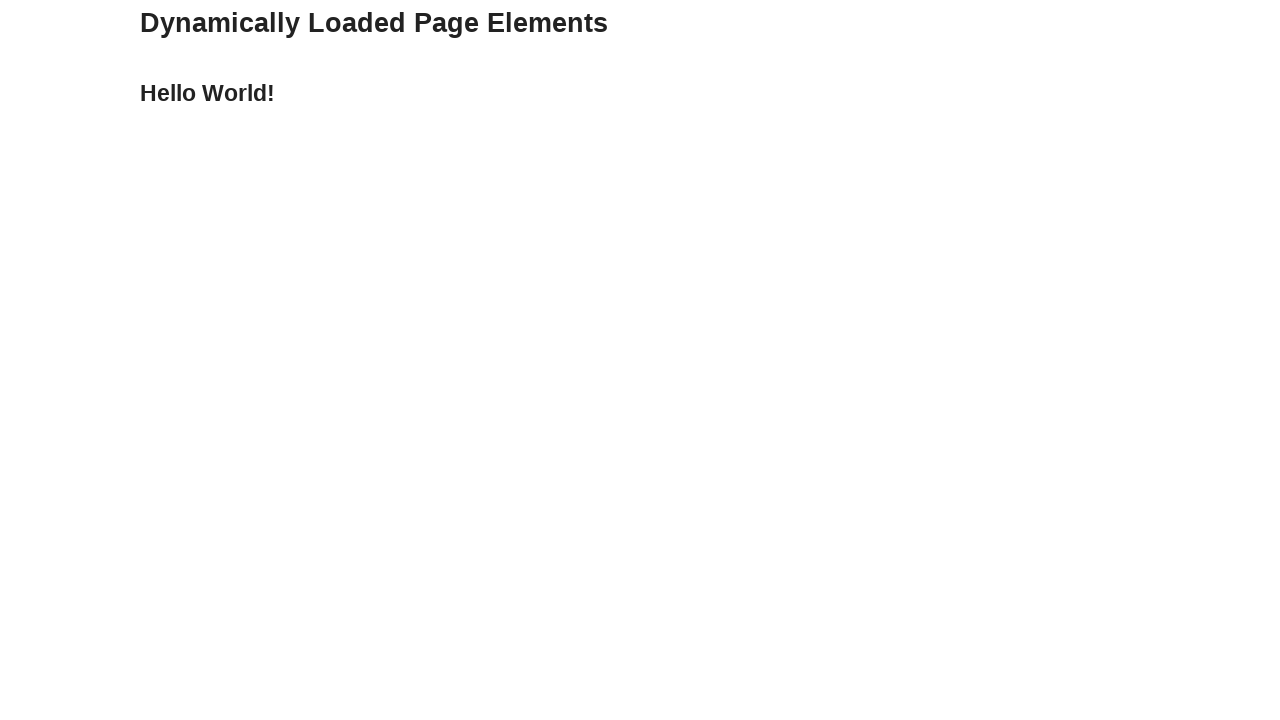